Tests dropdown selection functionality by selecting options using different methods (visible text and value attribute)

Starting URL: http://theinternet.przyklady.javastart.pl/dropdown

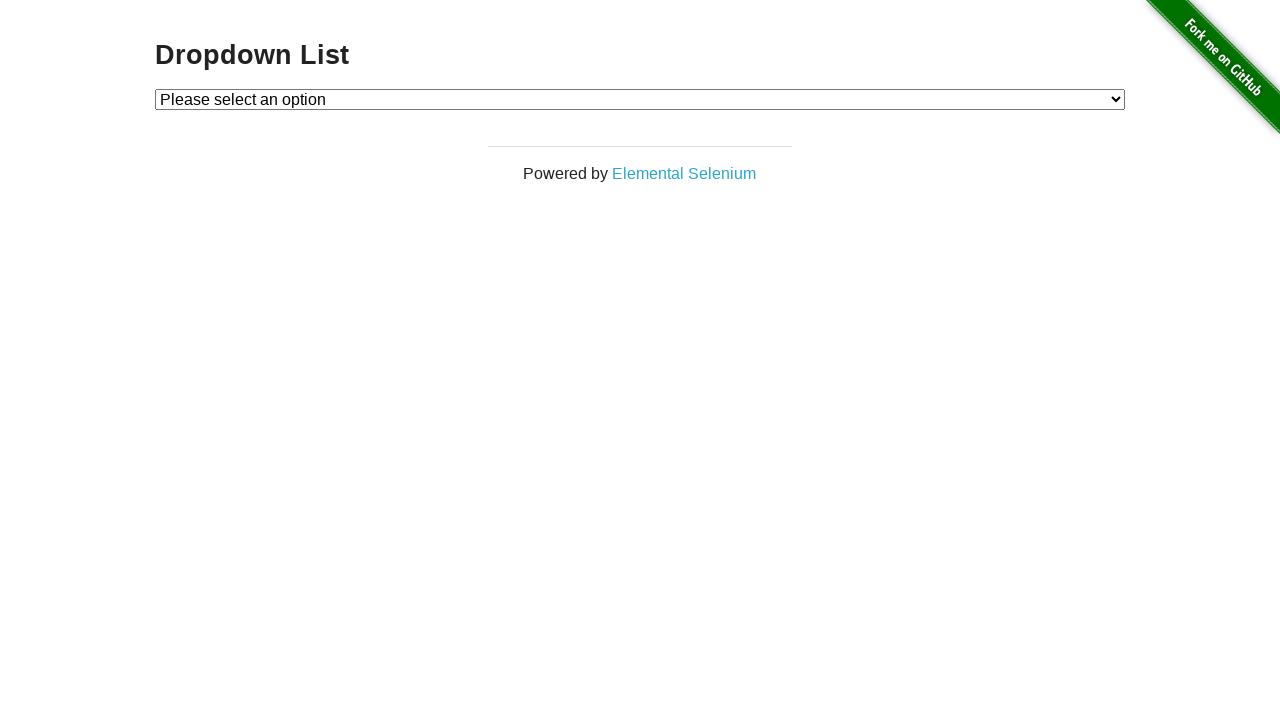

Navigated to dropdown test page
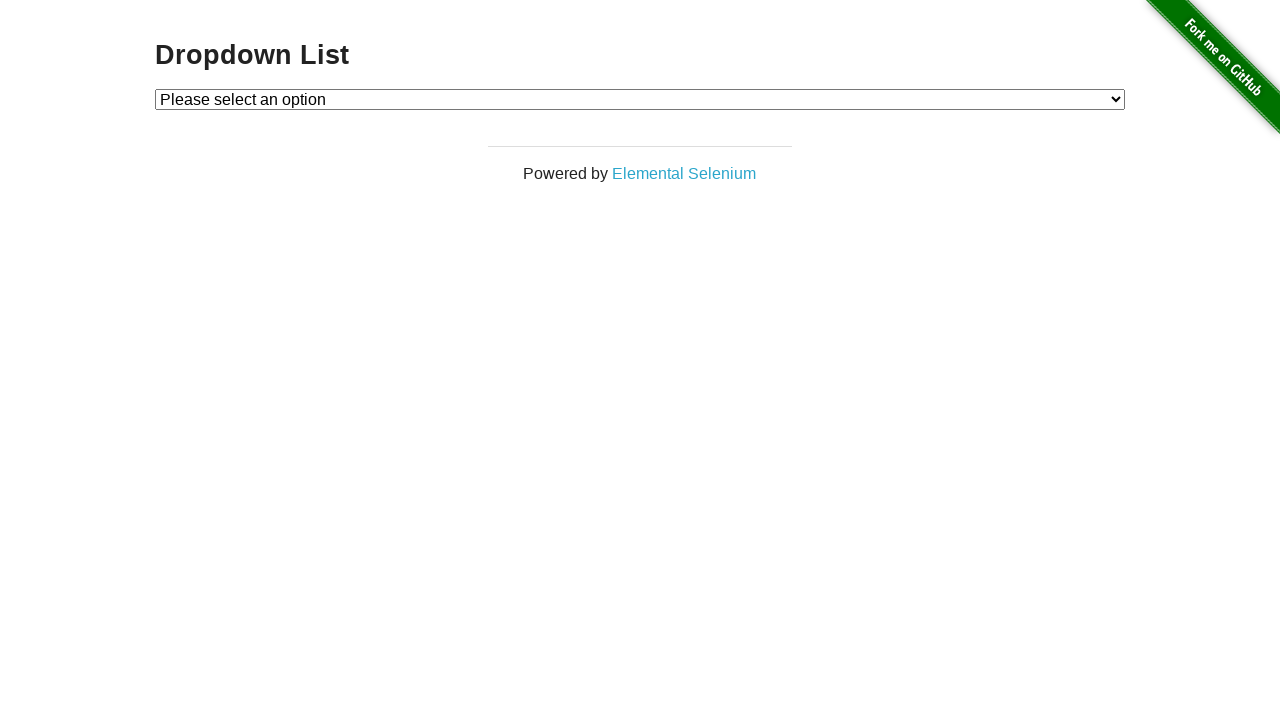

Located dropdown element
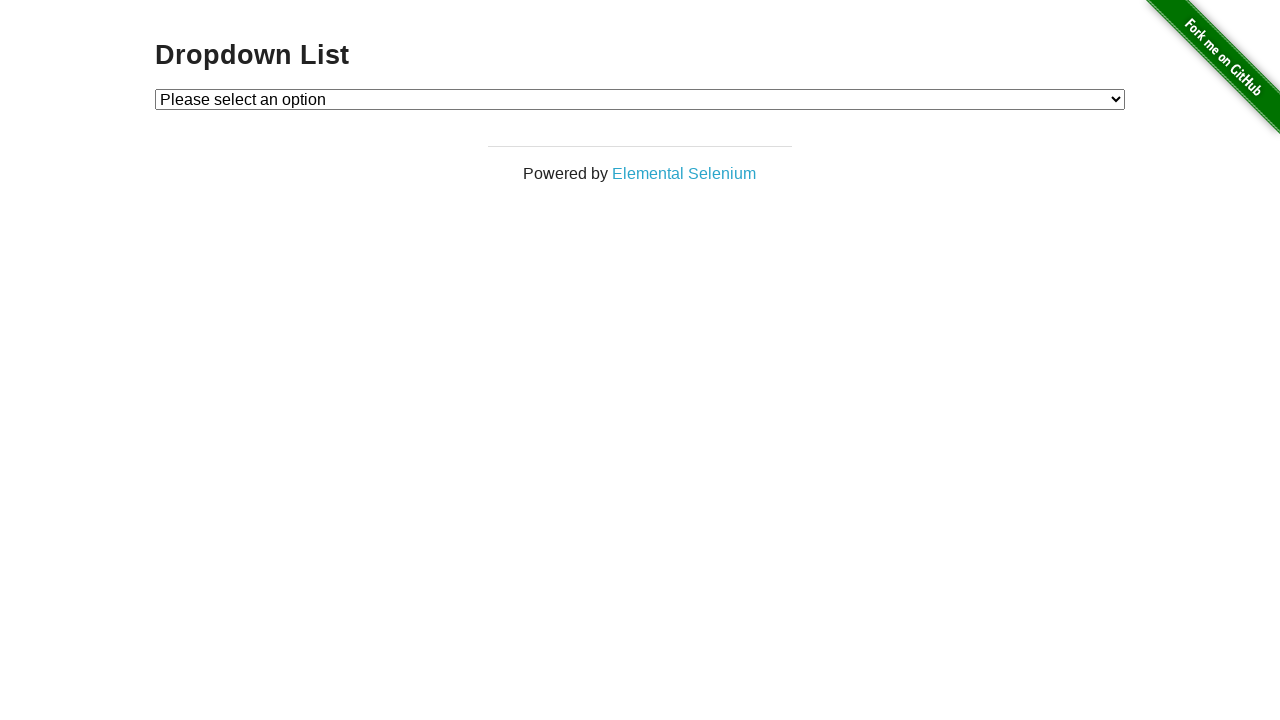

Verified initial dropdown state shows 'Please select an option'
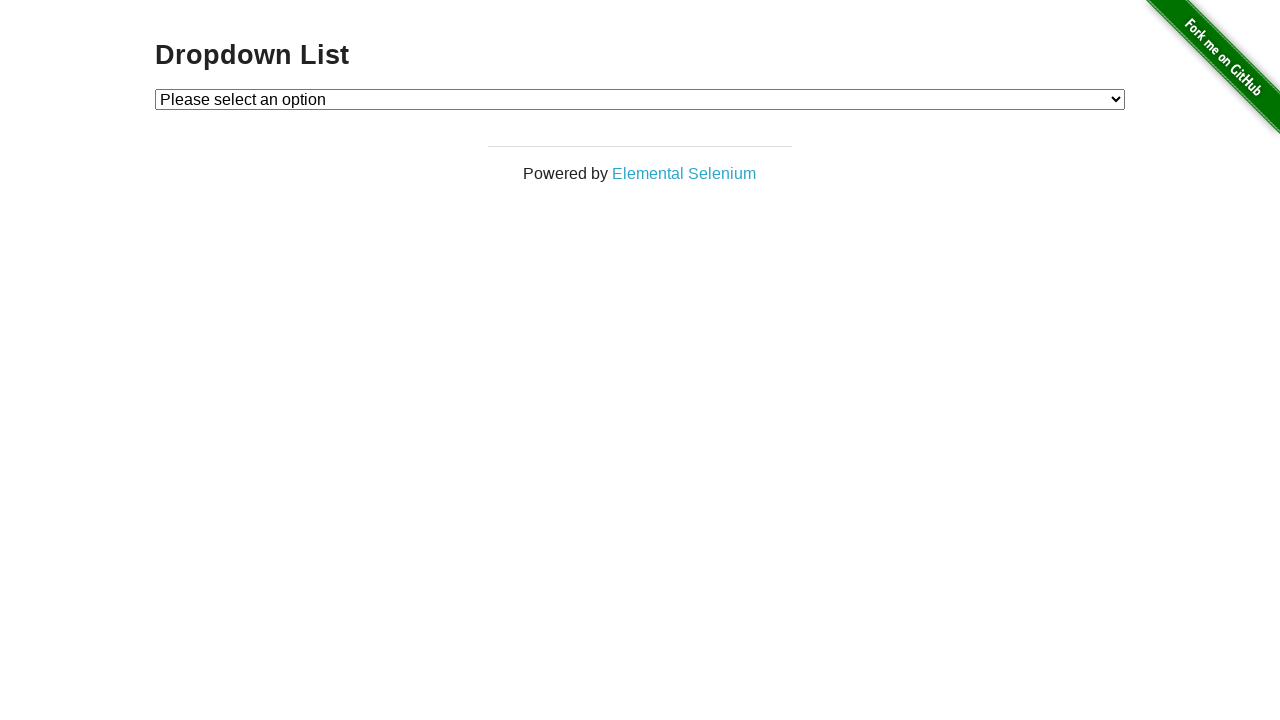

Selected Option 1 using visible text on #dropdown
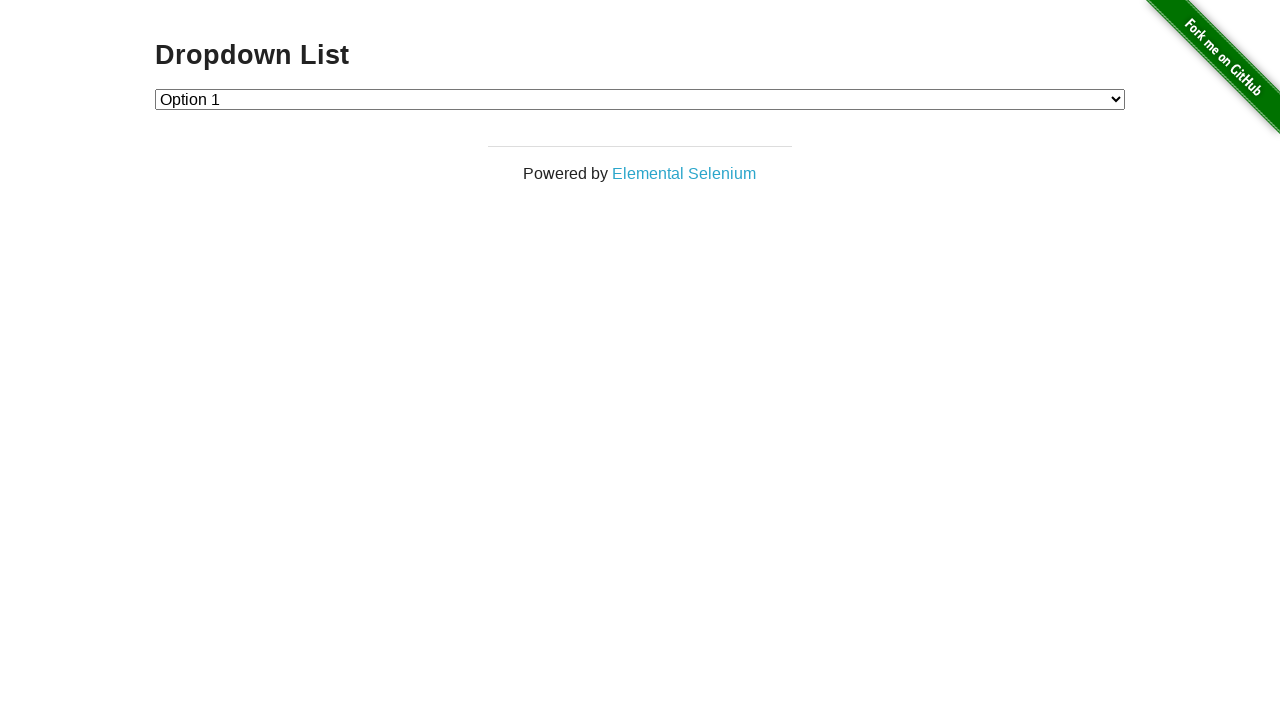

Verified Option 1 is now selected
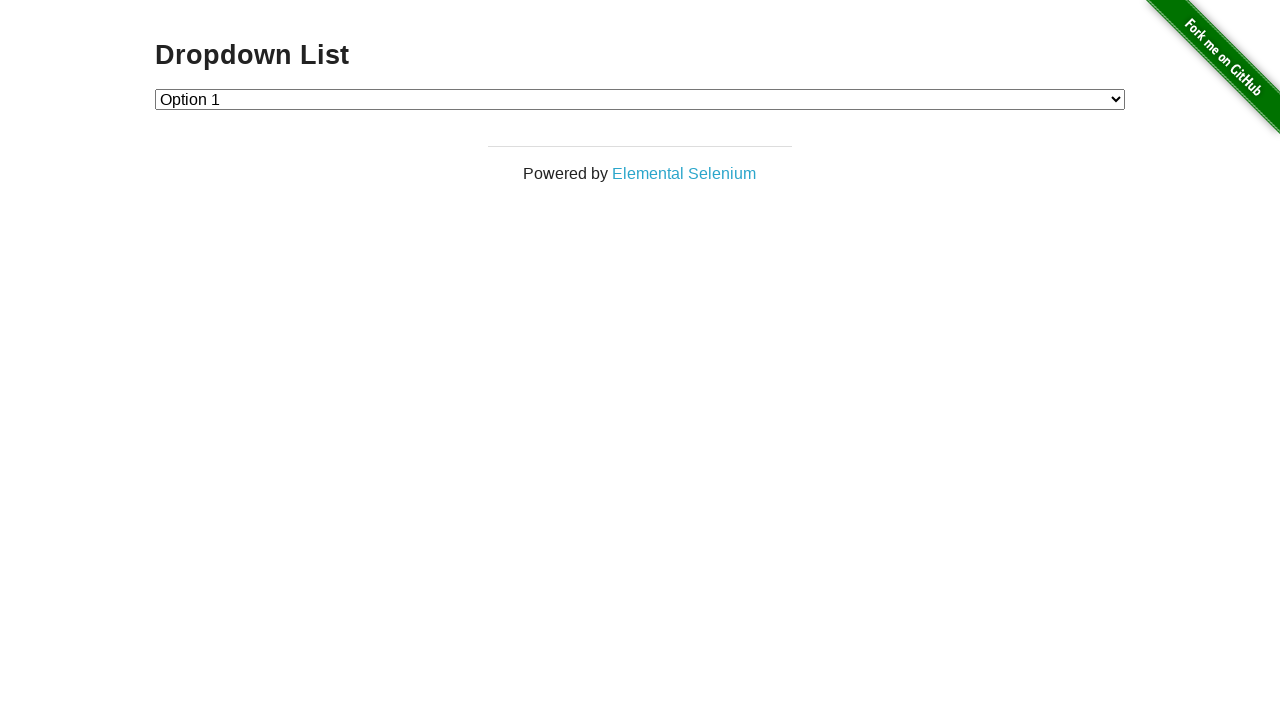

Selected Option 2 using value attribute on #dropdown
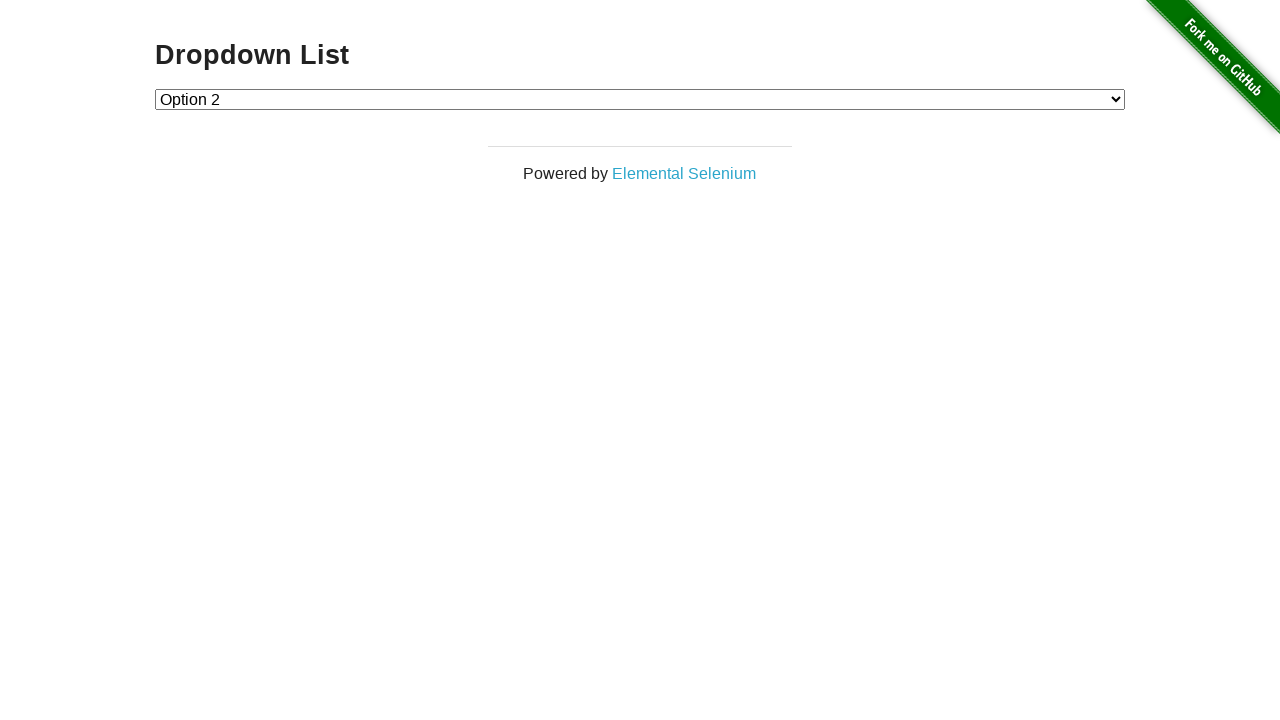

Verified Option 2 is now selected
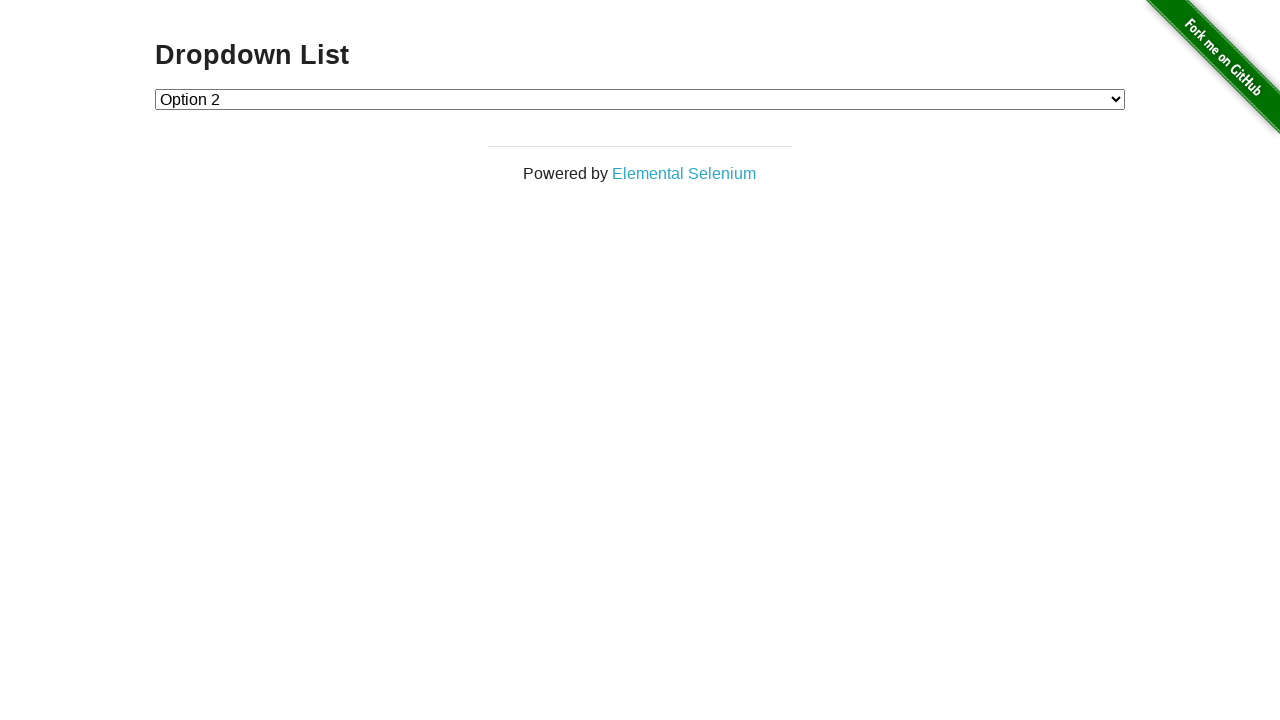

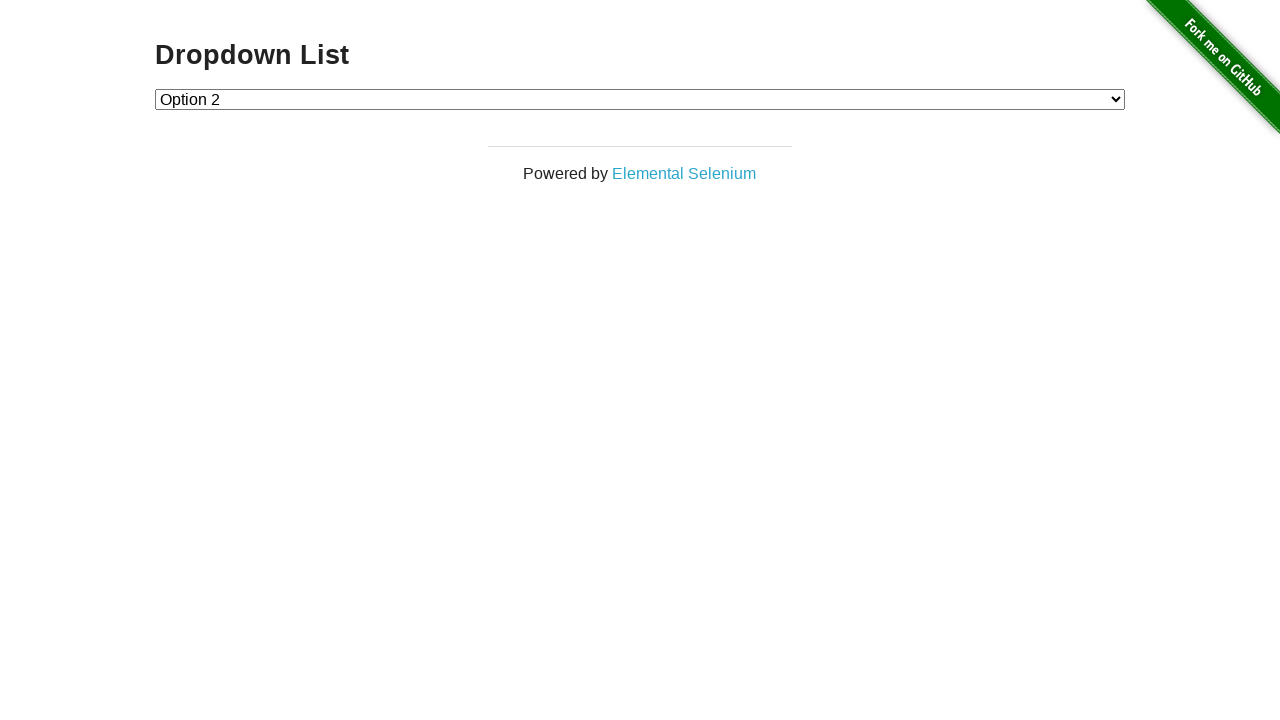